Tests form field validation by navigating to the director feedback page and filling out name, phone, and message fields

Starting URL: http://allolosos.com.ua/ru/menu/pizza

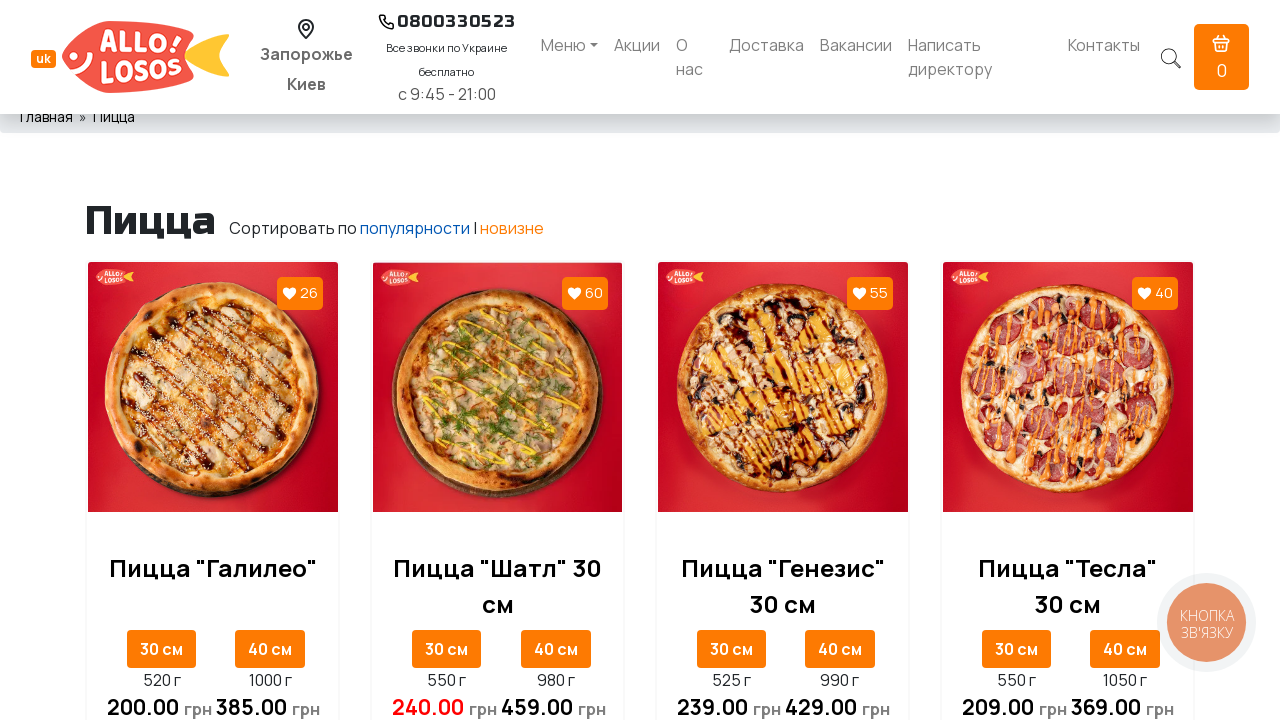

Clicked on director link to navigate to feedback page at (980, 57) on xpath=//a[@href='/ru/director']
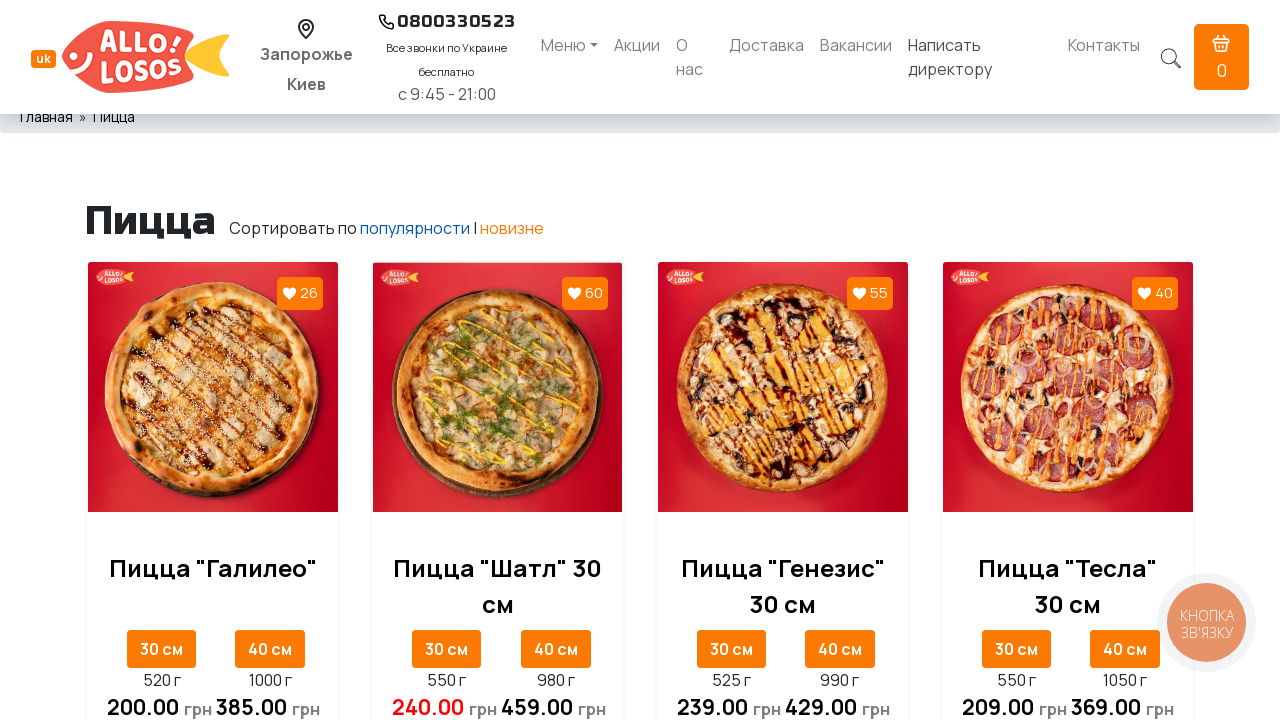

Director feedback form loaded successfully
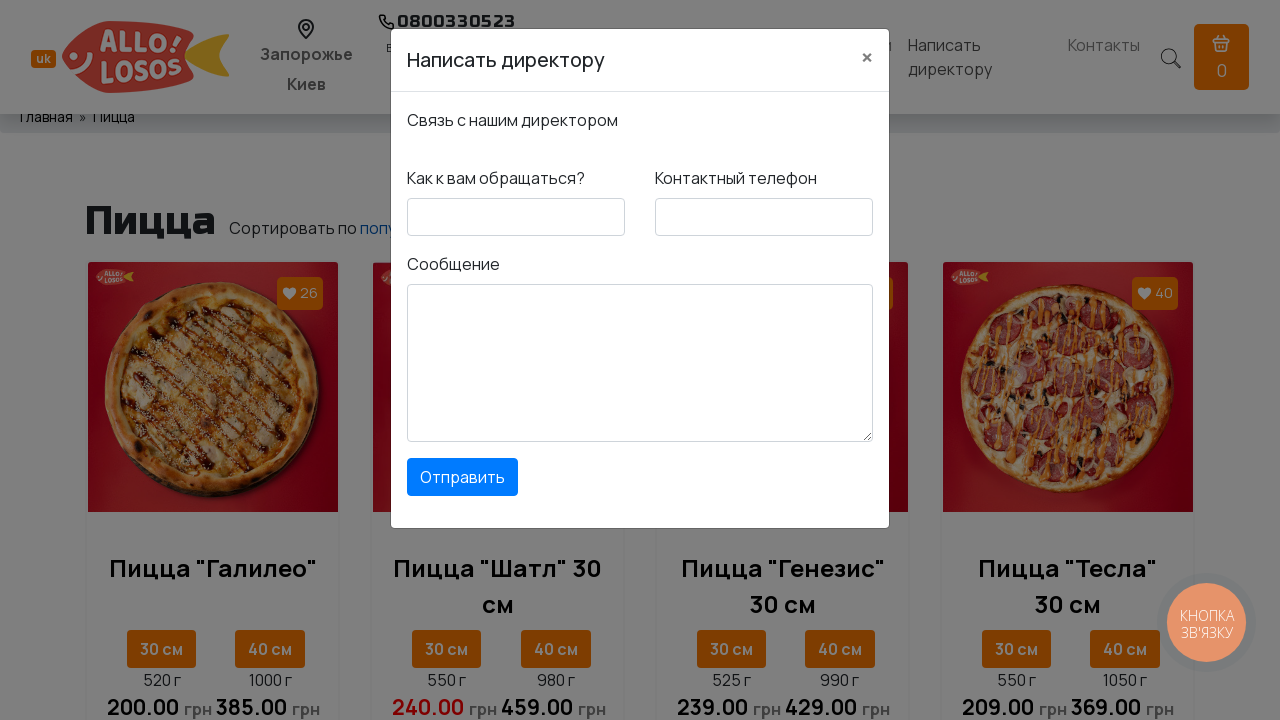

Filled name field with 'Miroslav' on #feedbackdirector-name
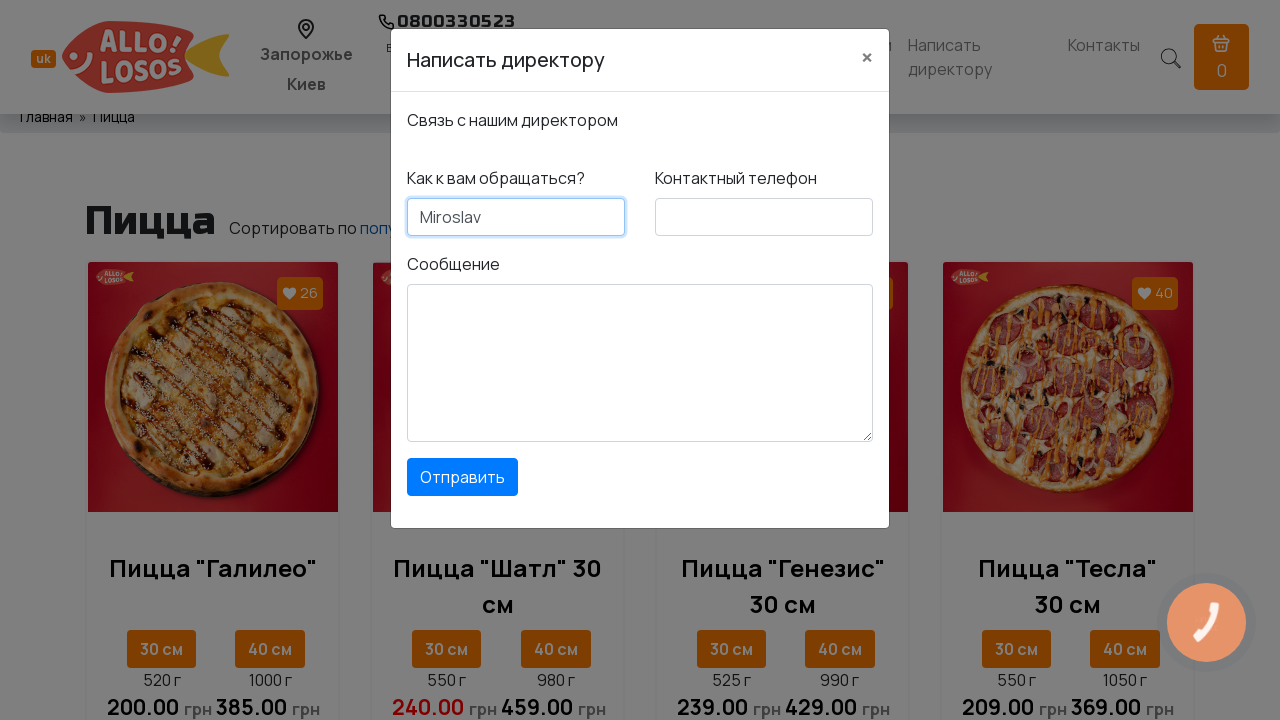

Filled phone field with '0502380088' on #feedbackdirector-phone
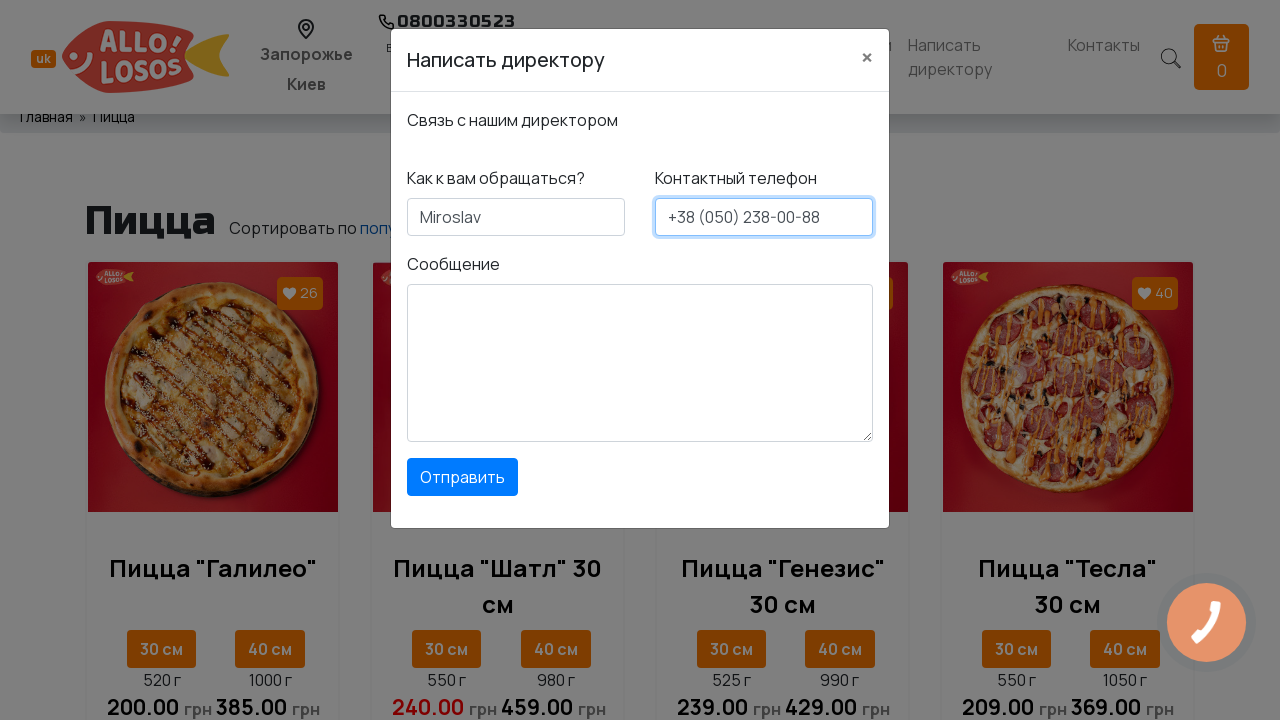

Filled message field with 'Thank you very much' on #feedbackdirector-message
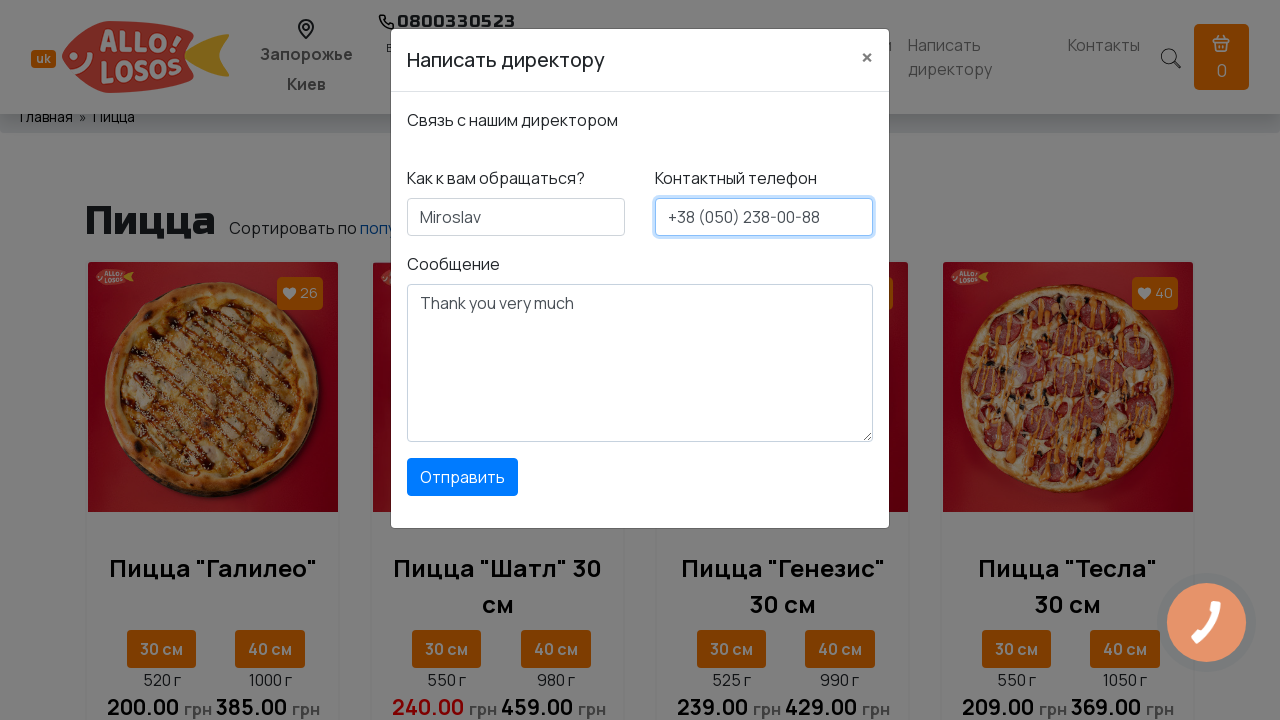

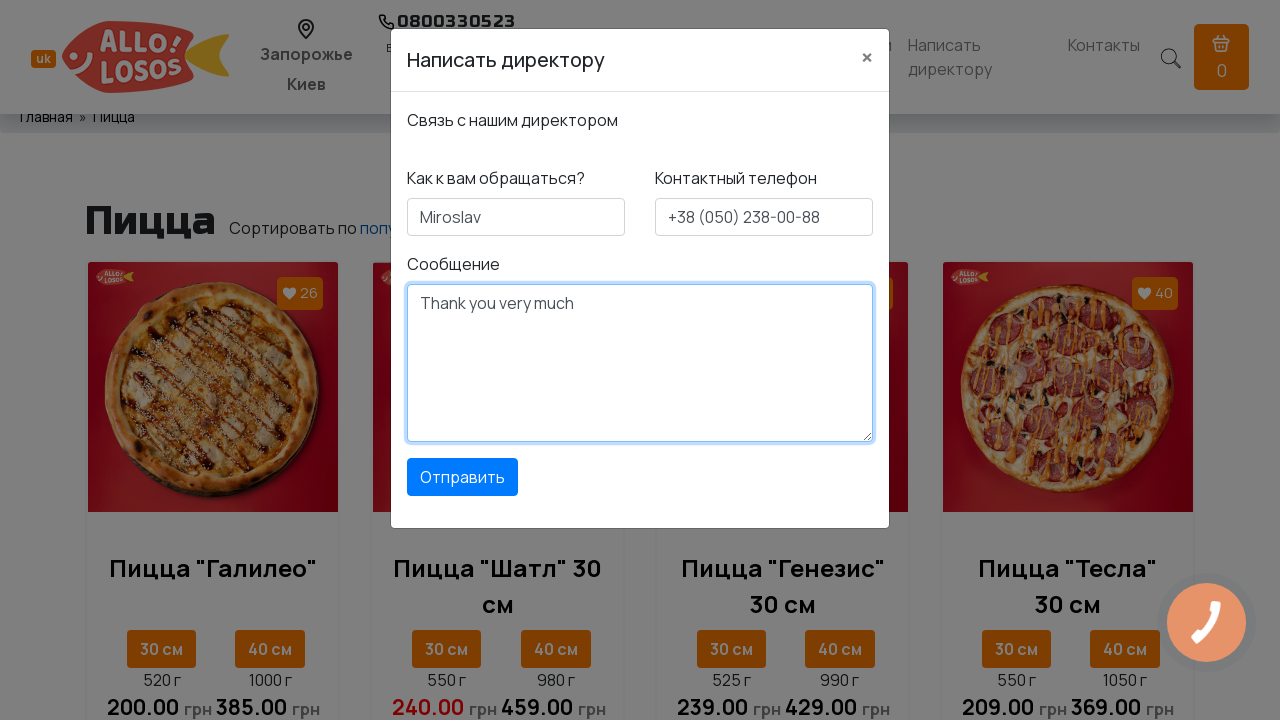